Tests drag and drop functionality by dragging element A and moving it to a new position

Starting URL: https://the-internet.herokuapp.com/drag_and_drop

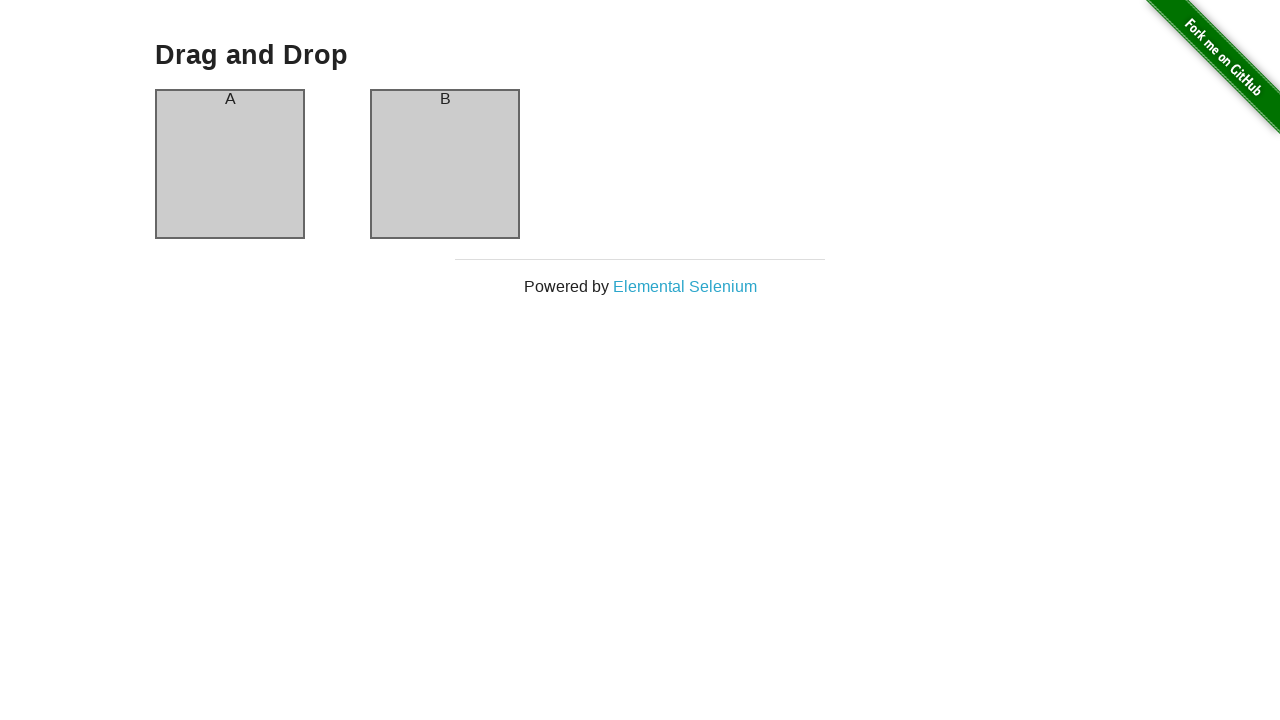

Located element A (column-a) for drag and drop
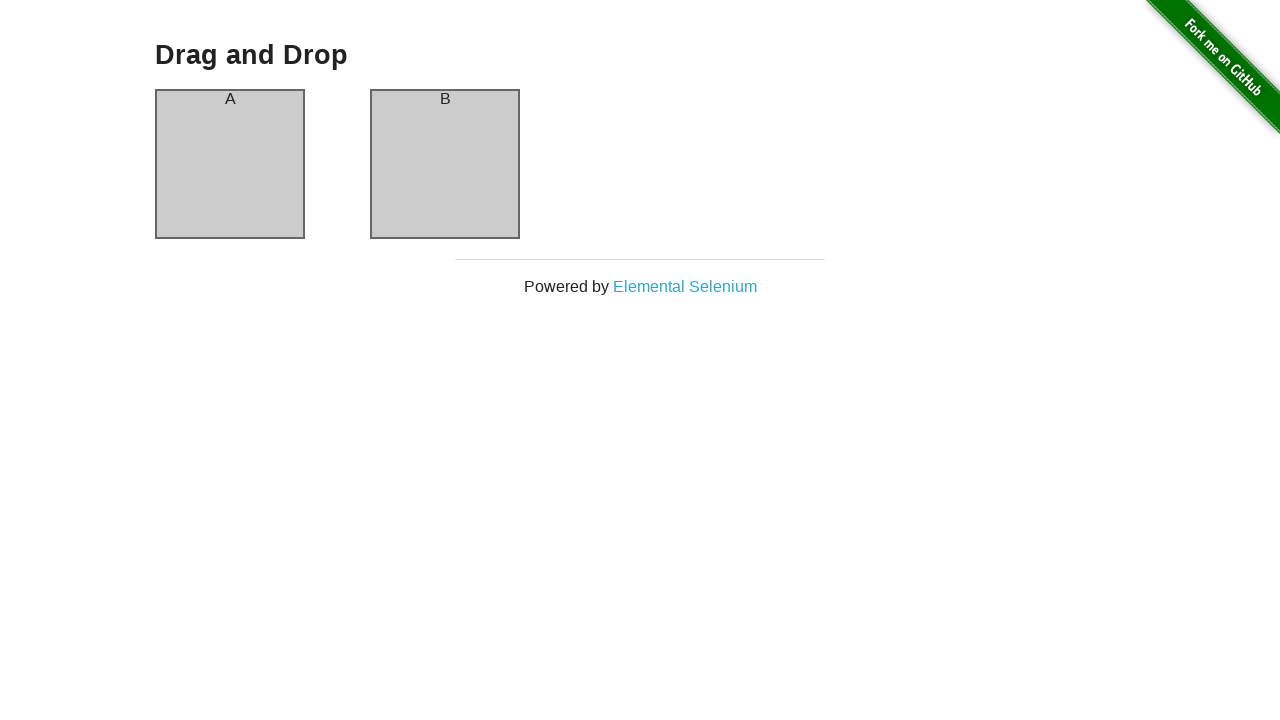

Located element B (column-b) as drop target
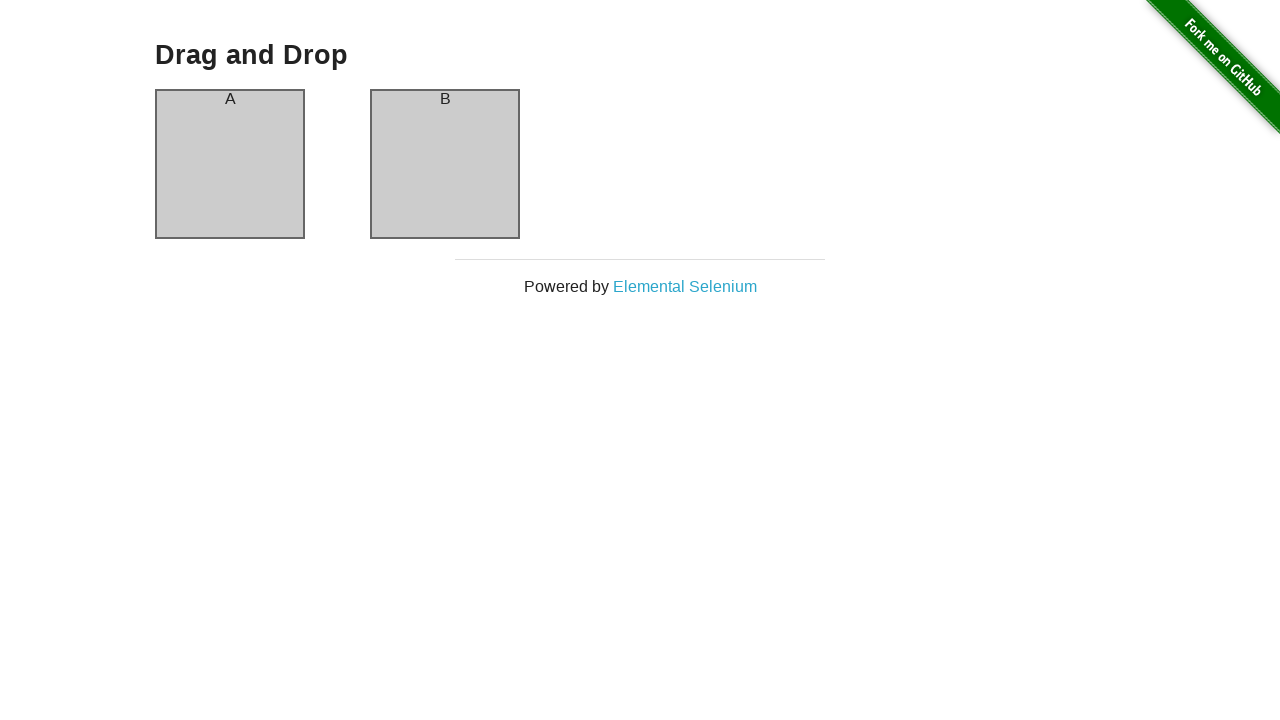

Dragged element A to element B position at (445, 164)
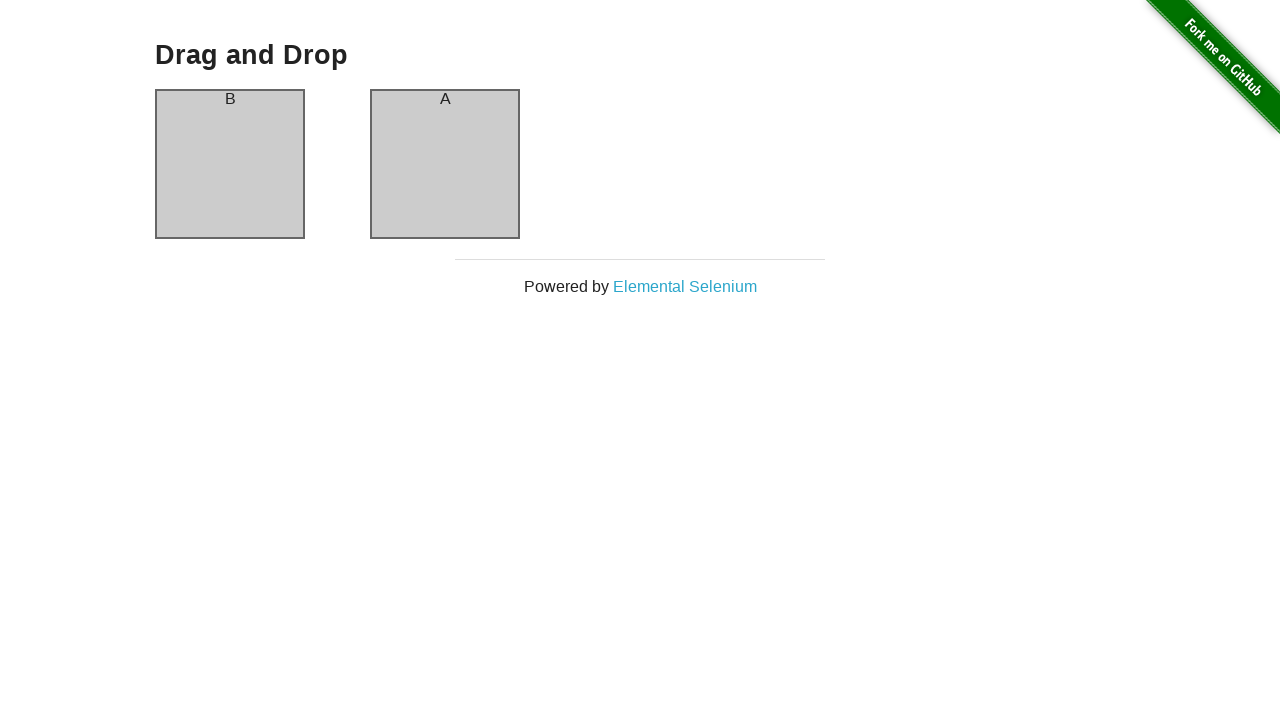

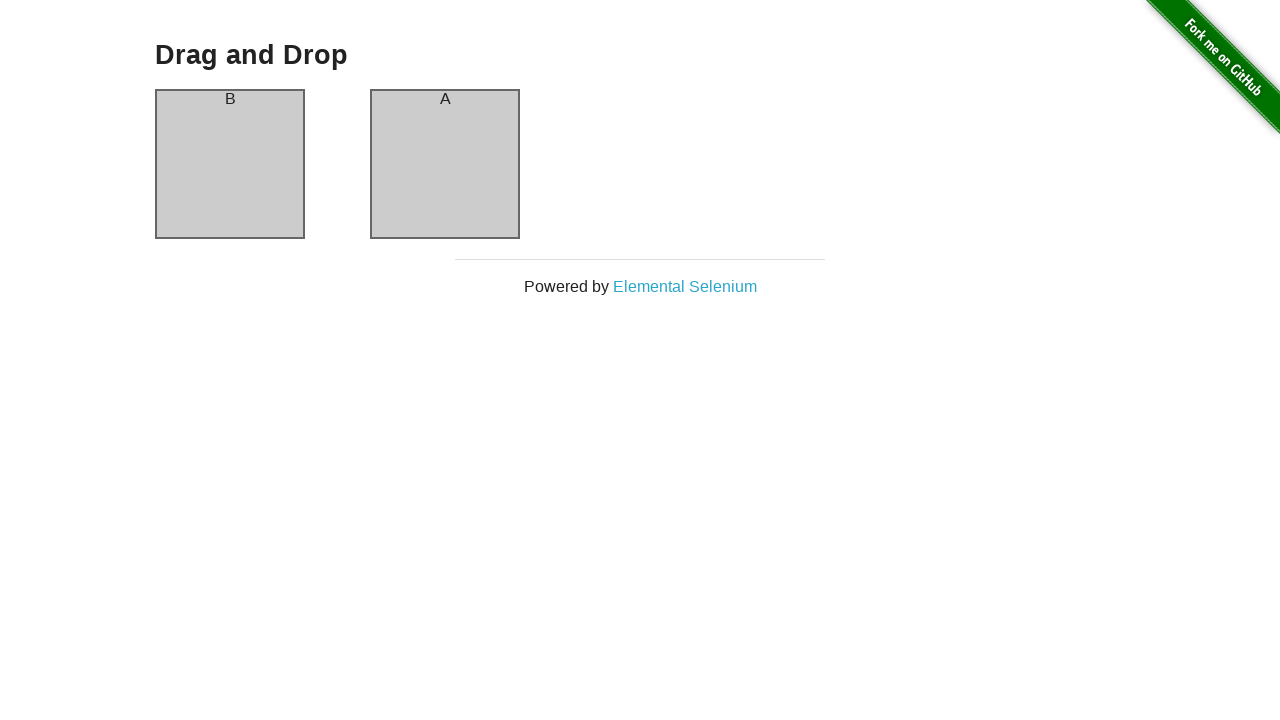